Demonstrates JavaScript execution for scrolling the page window and a table element on a practice automation website

Starting URL: https://rahulshettyacademy.com/AutomationPractice/

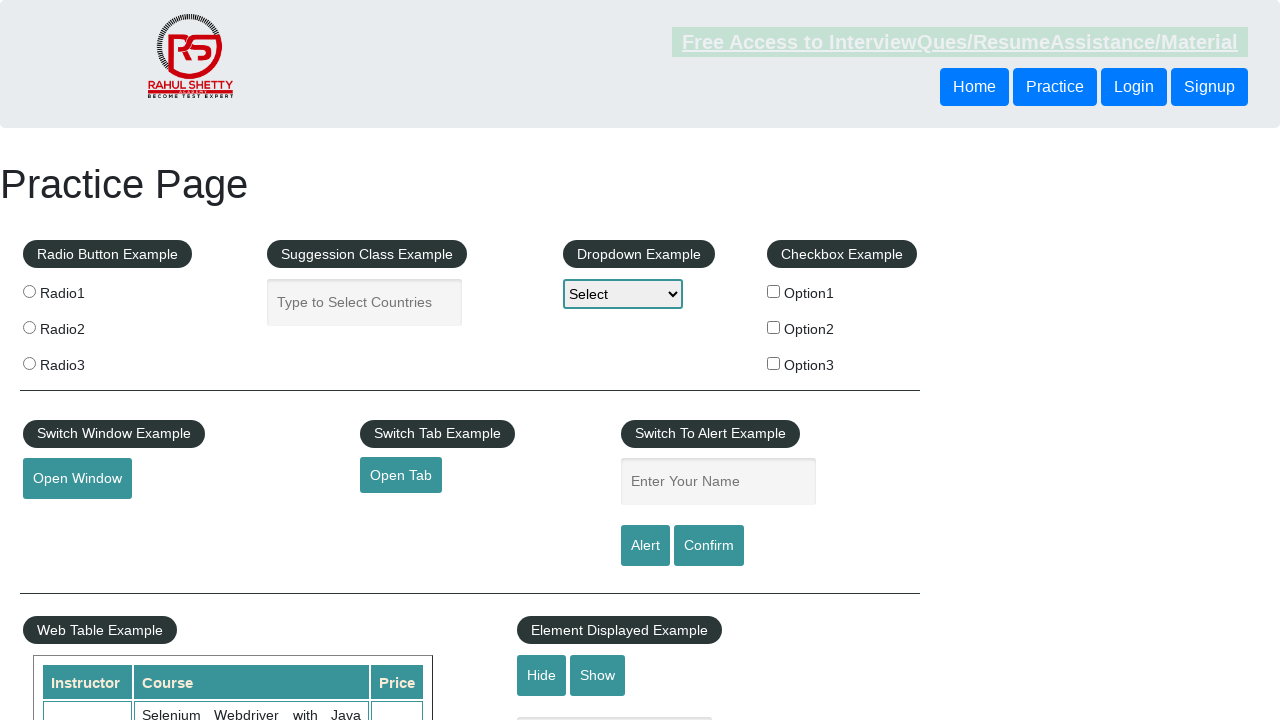

Scrolled page window down by 500 pixels using JavaScript
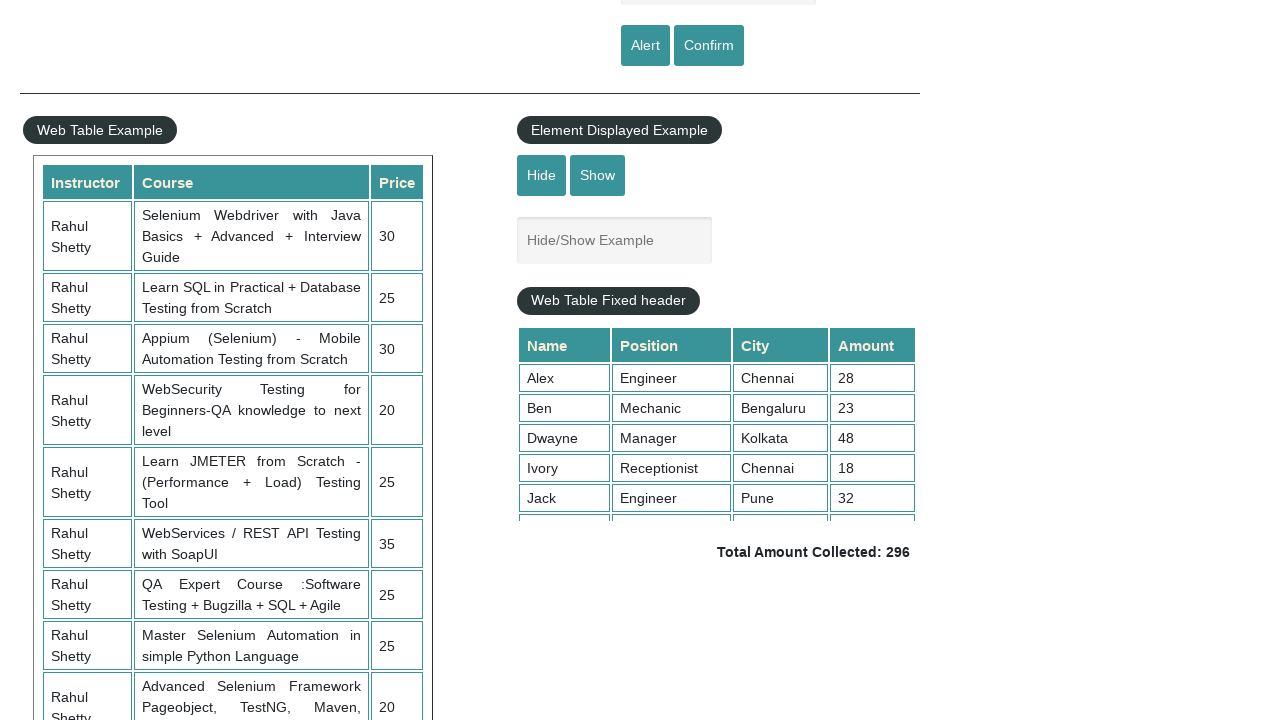

Scrolled table element down by 500 pixels using JavaScript
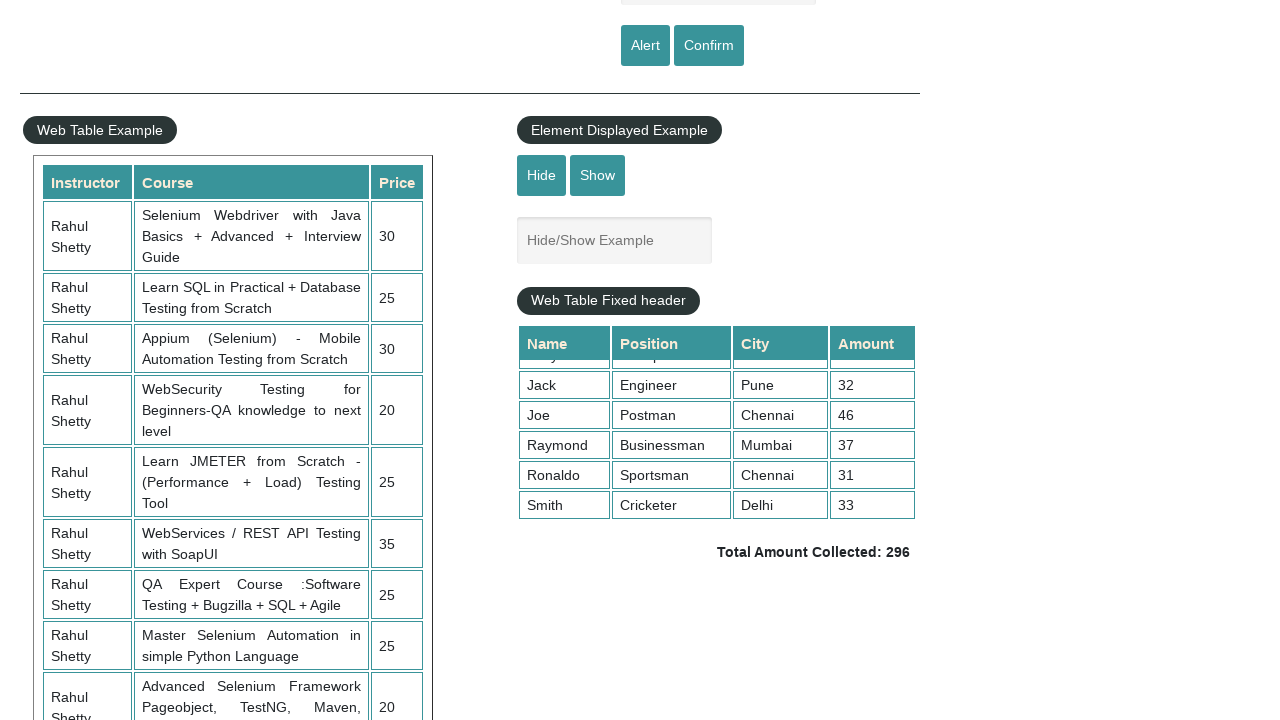

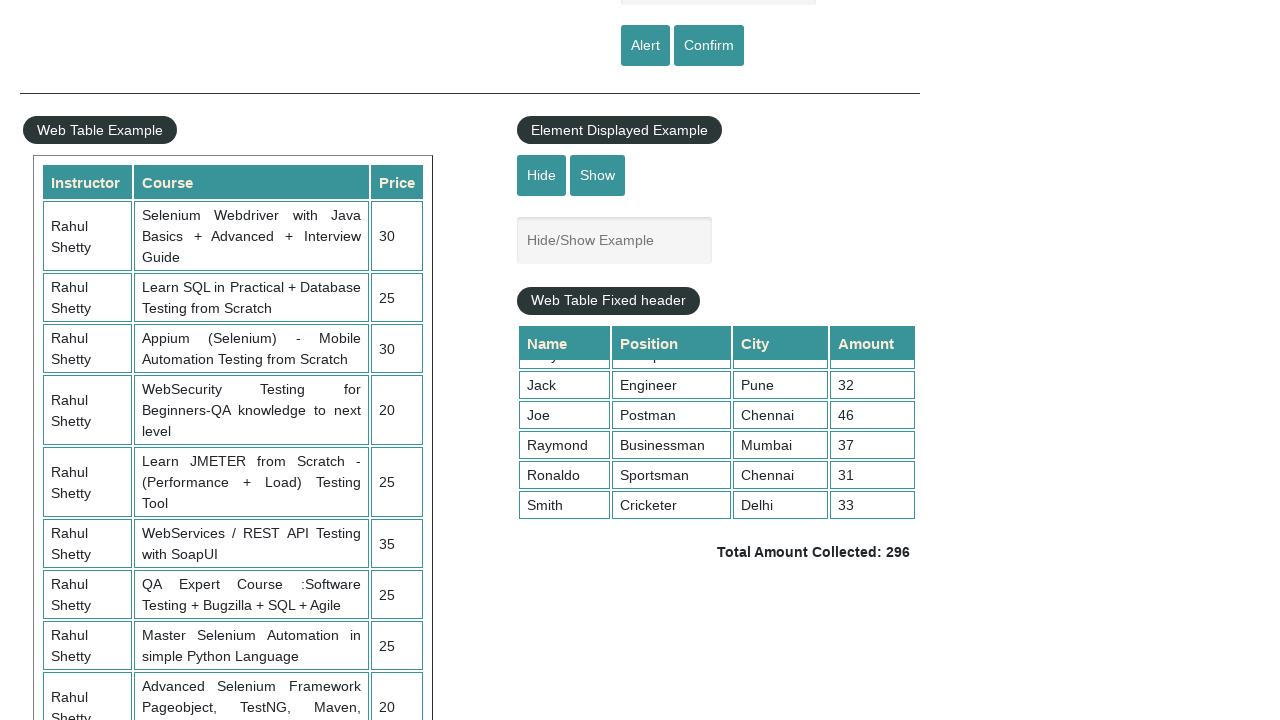